Tests that the Clear completed button is hidden when there are no completed items

Starting URL: https://demo.playwright.dev/todomvc

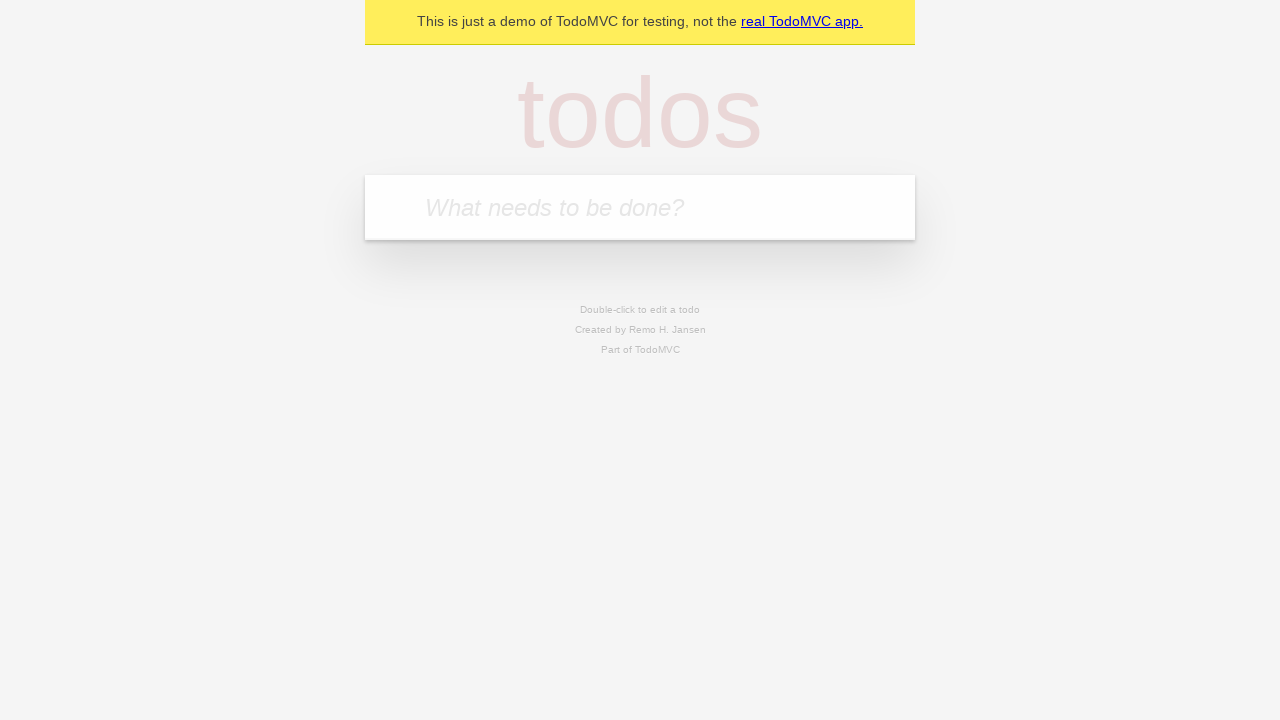

Filled first todo with 'buy some cheese' on internal:attr=[placeholder="What needs to be done?"i]
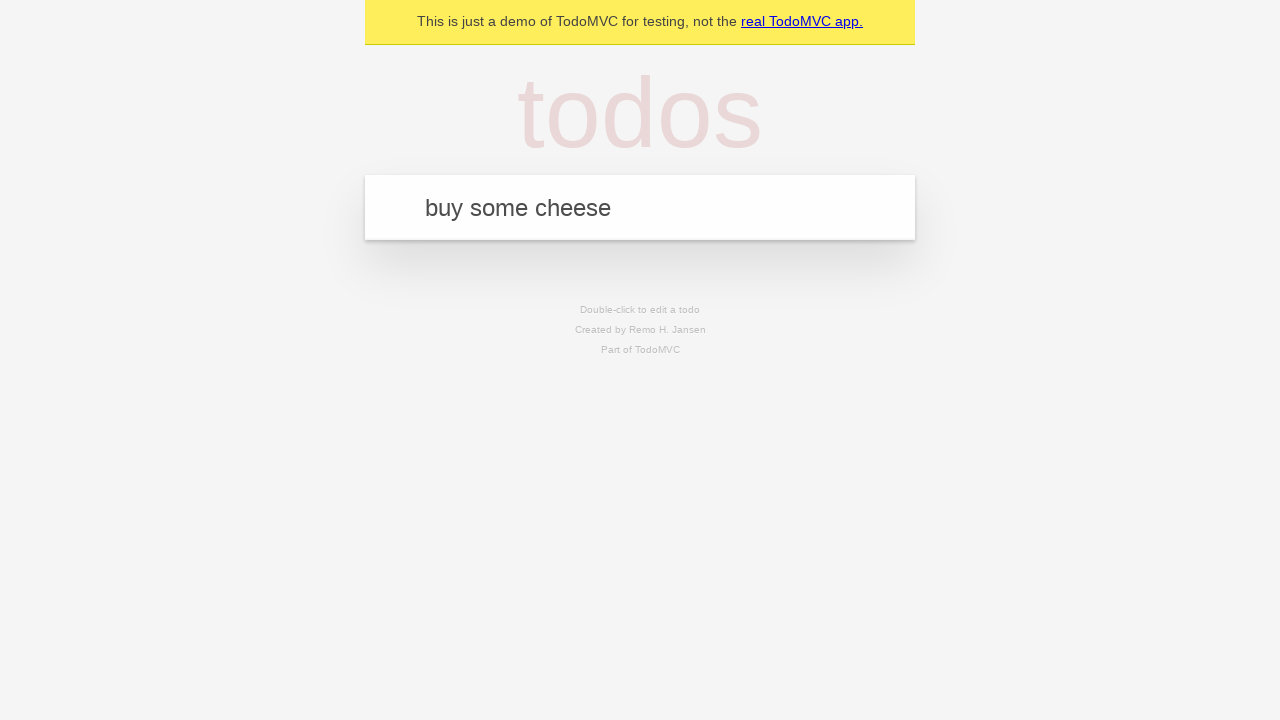

Pressed Enter to add first todo on internal:attr=[placeholder="What needs to be done?"i]
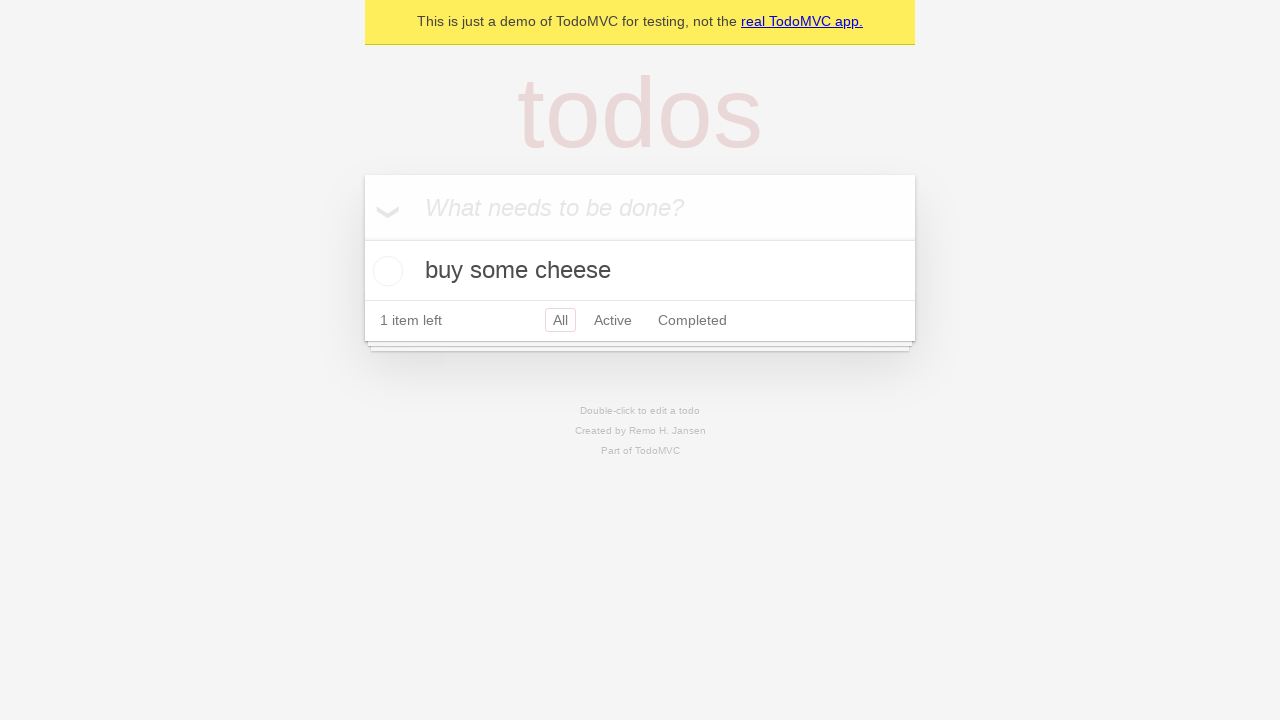

Filled second todo with 'feed the cat' on internal:attr=[placeholder="What needs to be done?"i]
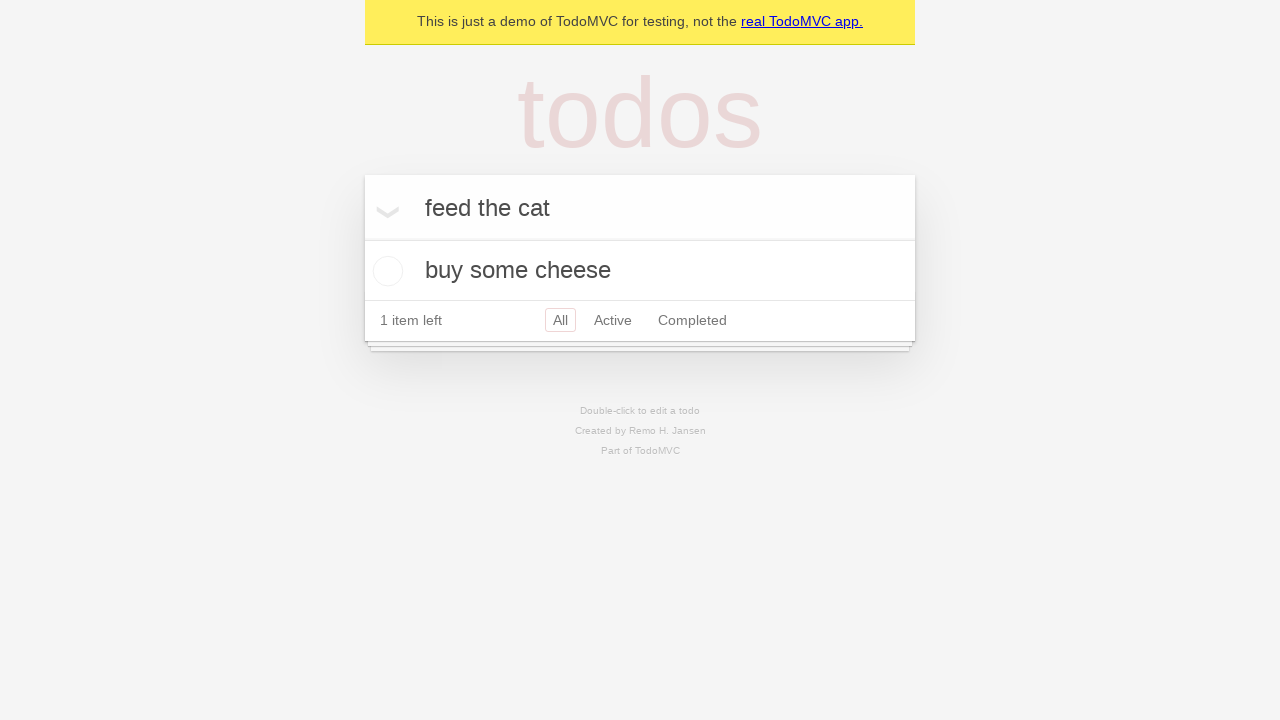

Pressed Enter to add second todo on internal:attr=[placeholder="What needs to be done?"i]
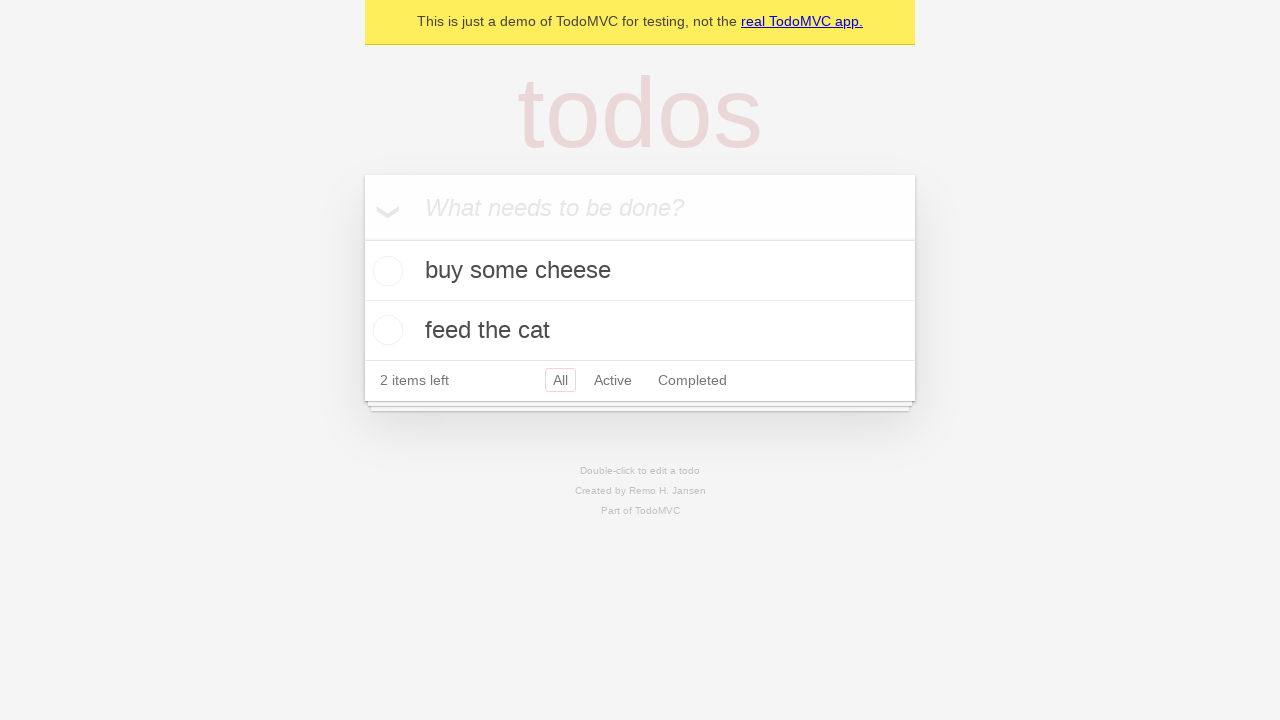

Filled third todo with 'book a doctors appointment' on internal:attr=[placeholder="What needs to be done?"i]
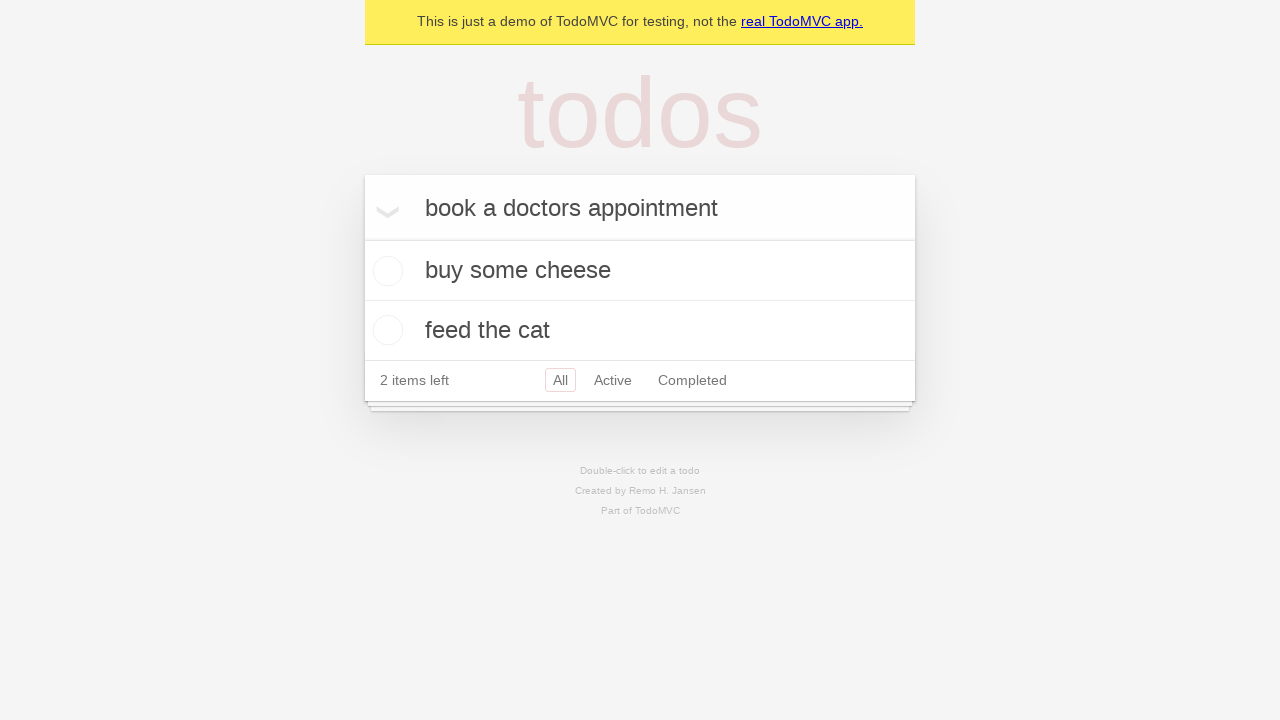

Pressed Enter to add third todo on internal:attr=[placeholder="What needs to be done?"i]
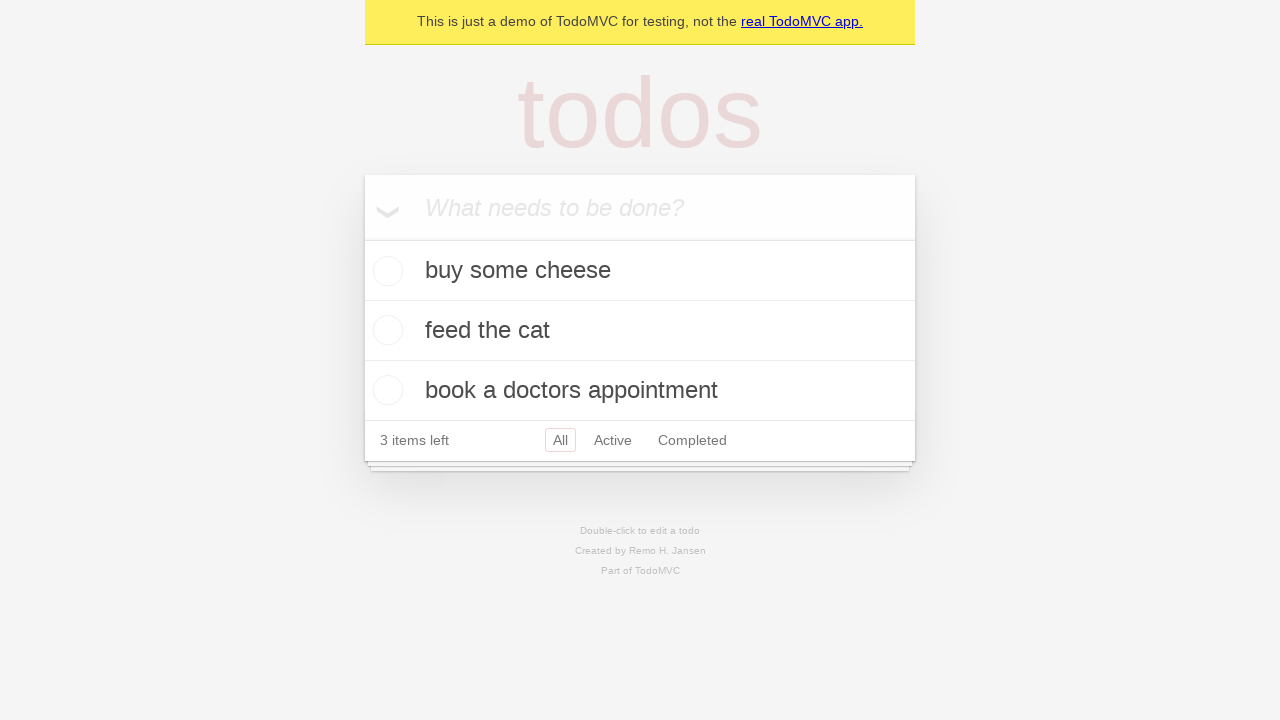

Waited for all 3 todos to appear in the list
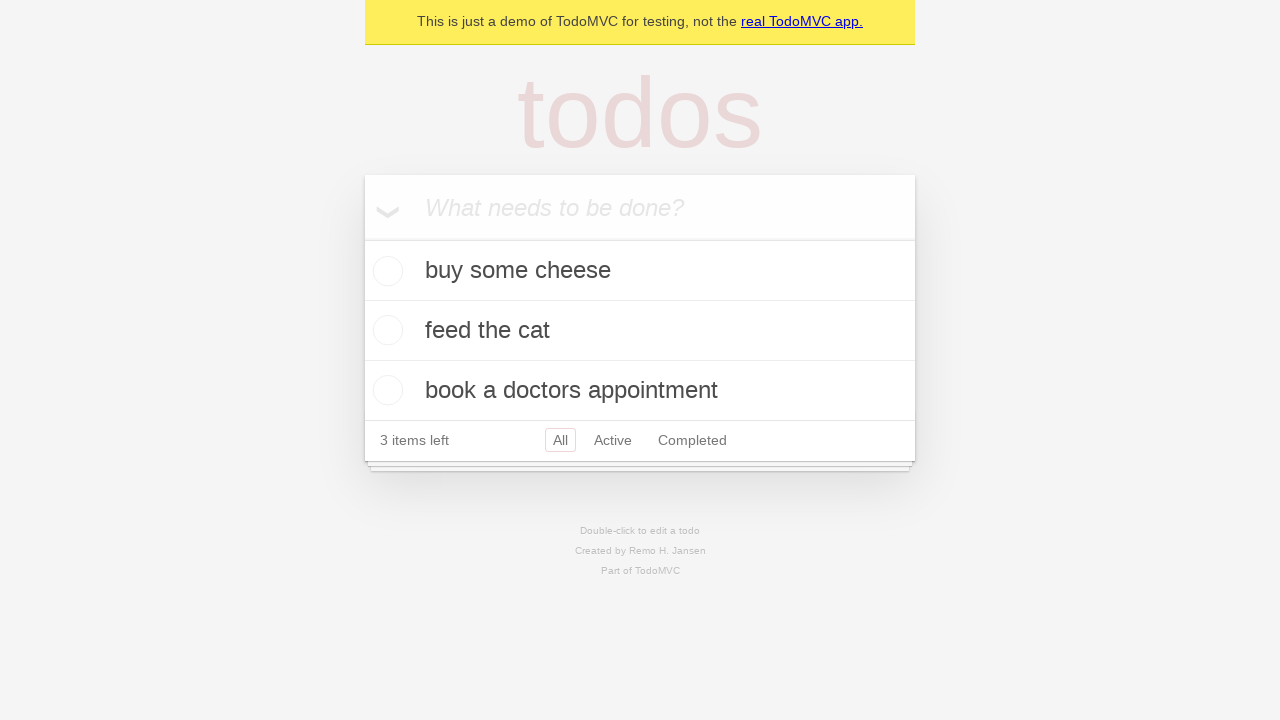

Checked the first todo item as completed at (385, 271) on .todo-list li .toggle >> nth=0
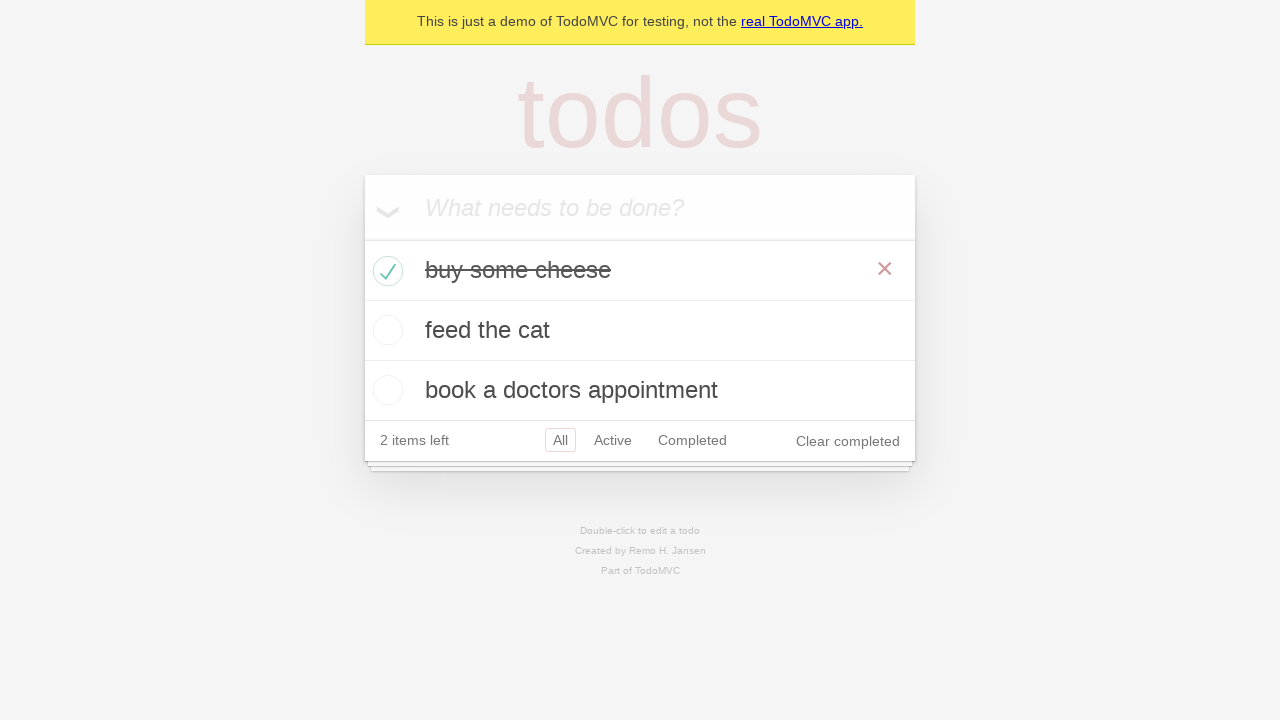

Clicked 'Clear completed' button to remove completed items at (848, 441) on internal:role=button[name="Clear completed"i]
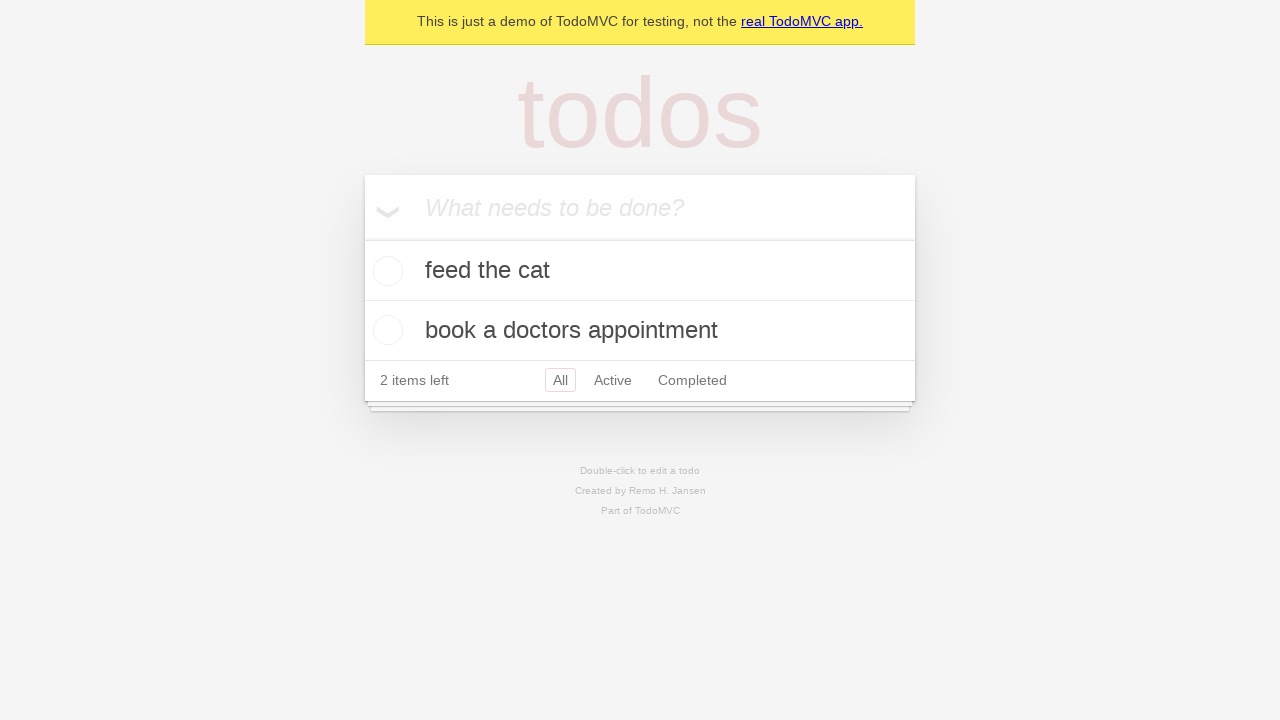

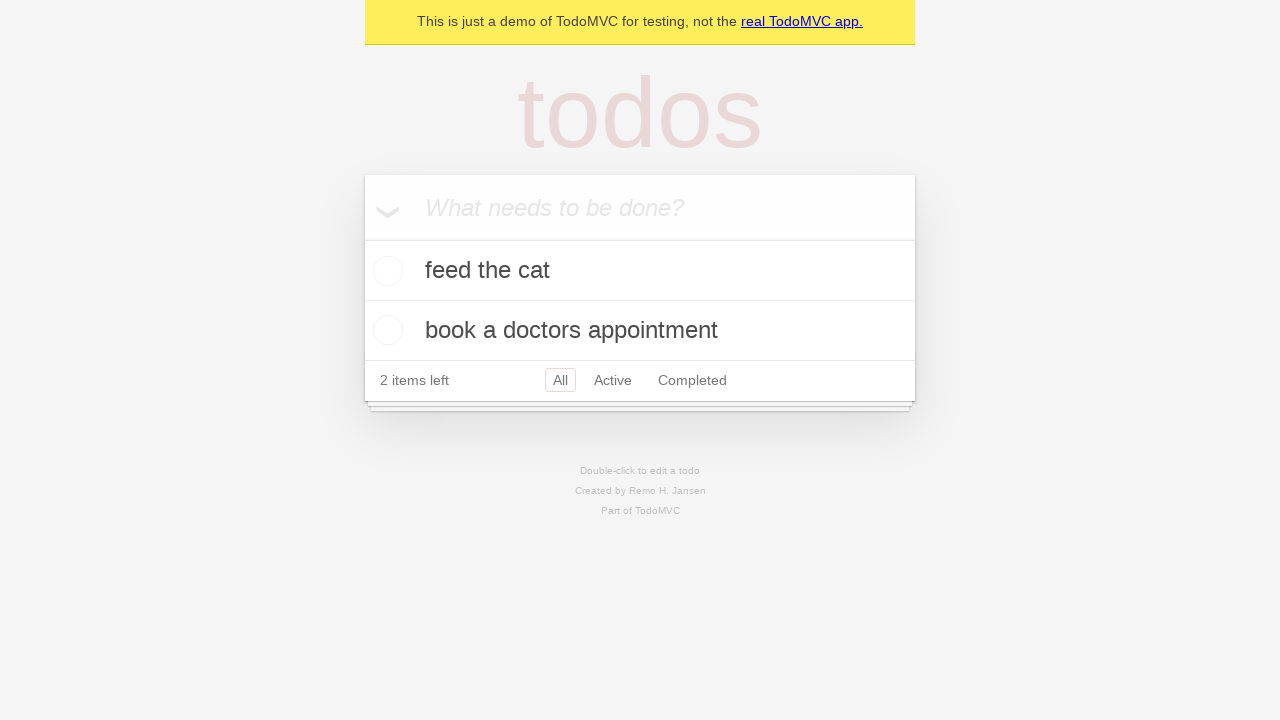